Tests various alert handling capabilities including accepting alerts, dismissing confirm dialogs, and entering text into prompt alerts

Starting URL: https://demoqa.com/alerts

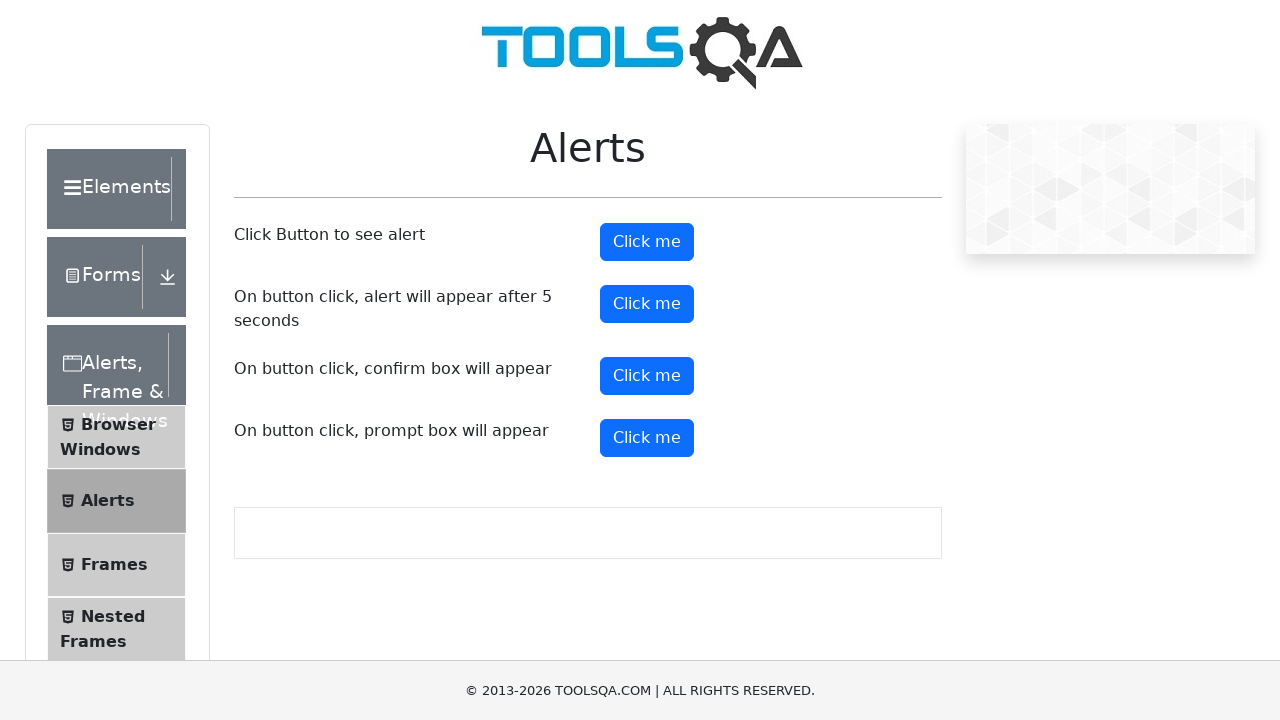

Clicked button to trigger simple alert at (647, 242) on (//button[@class='btn btn-primary'])[1]
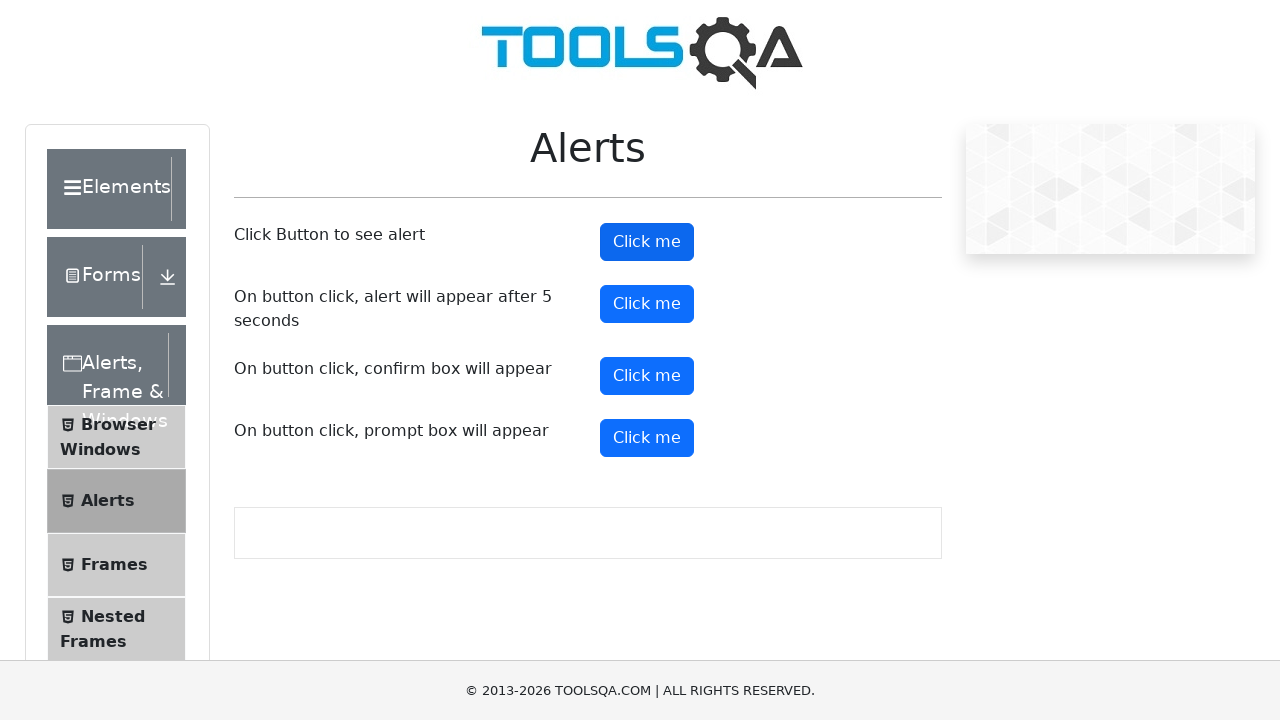

Set up handler to accept alert dialog
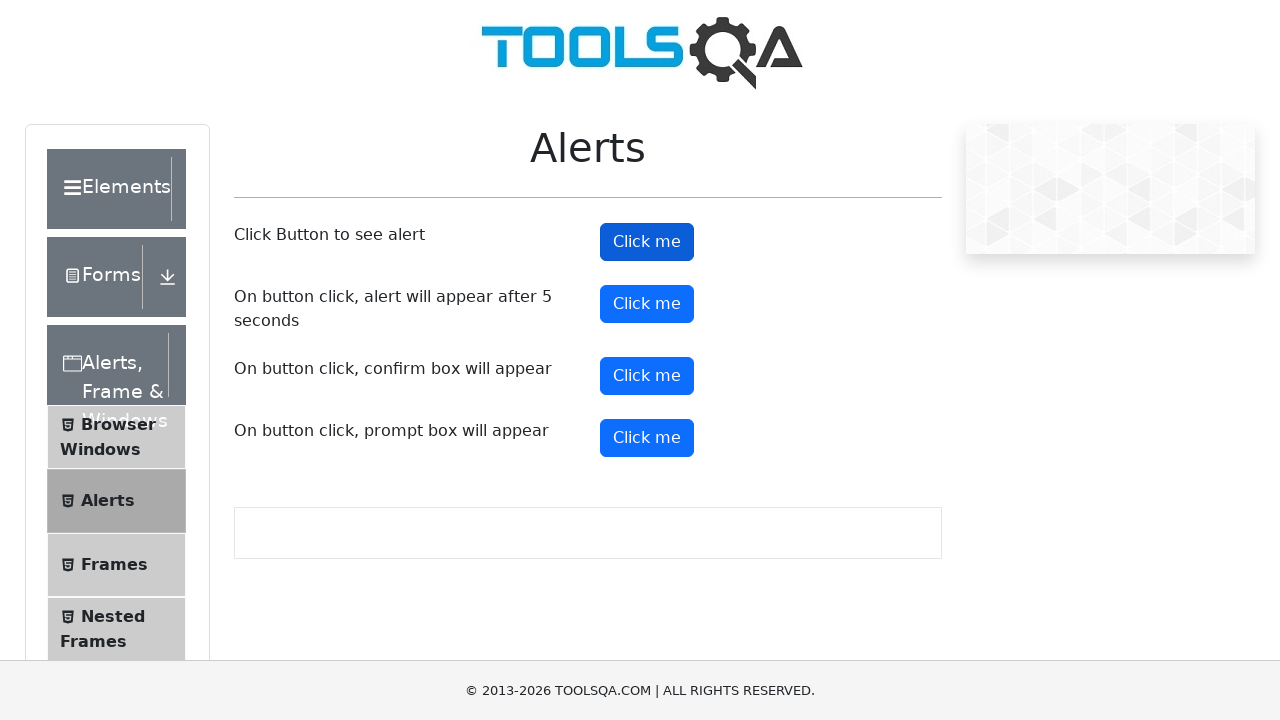

Clicked button to trigger confirm dialog at (647, 376) on (//button[@class='btn btn-primary'])[3]
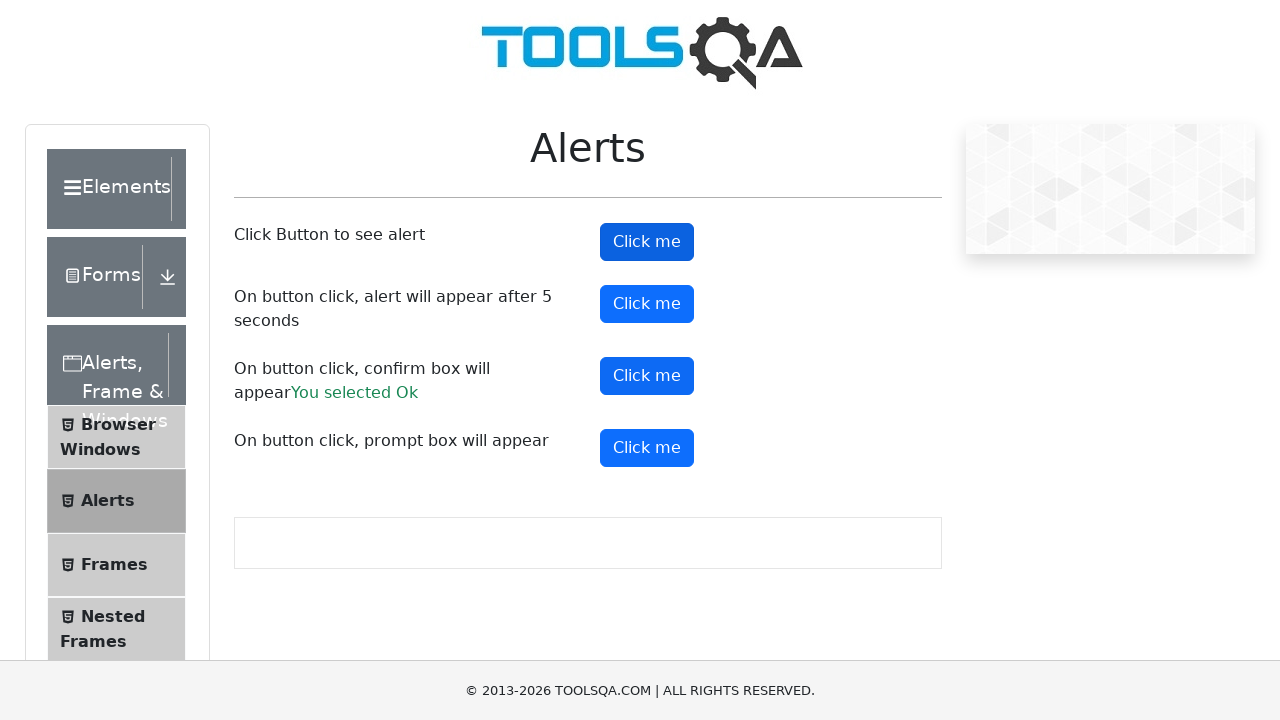

Set up handler to dismiss confirm dialog
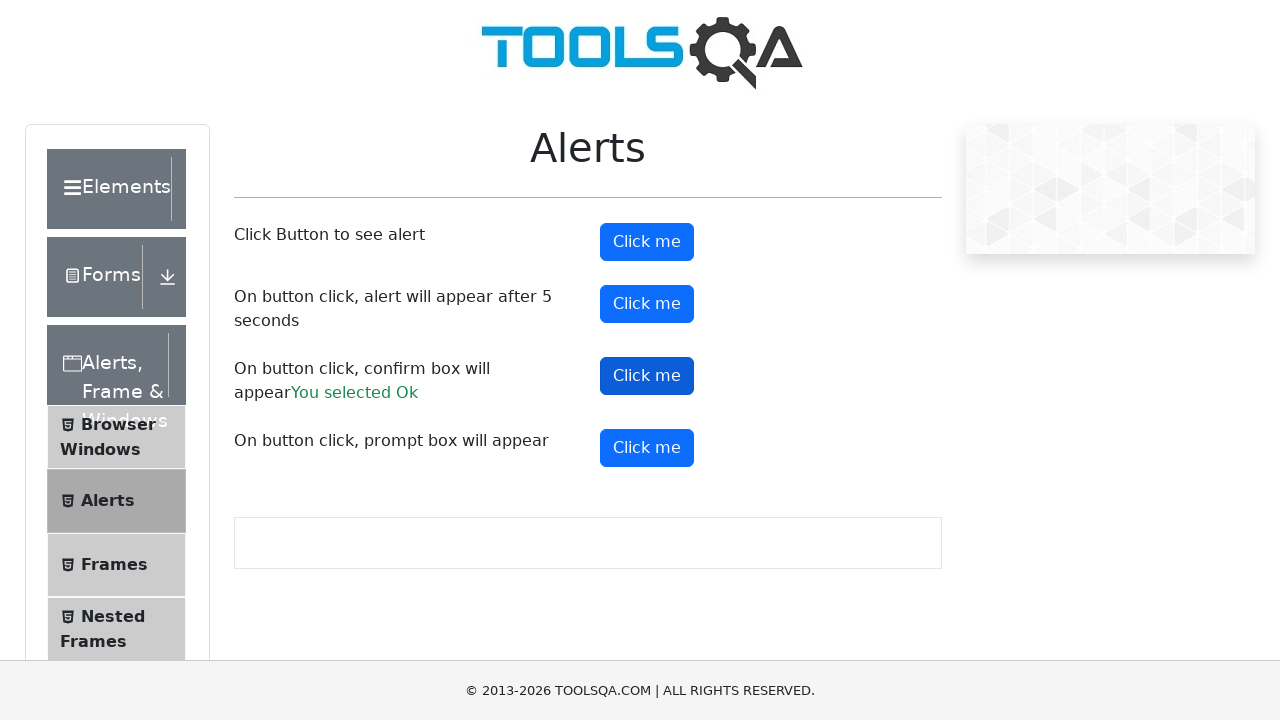

Clicked button to trigger prompt dialog at (647, 448) on xpath=//button[@id='promtButton']
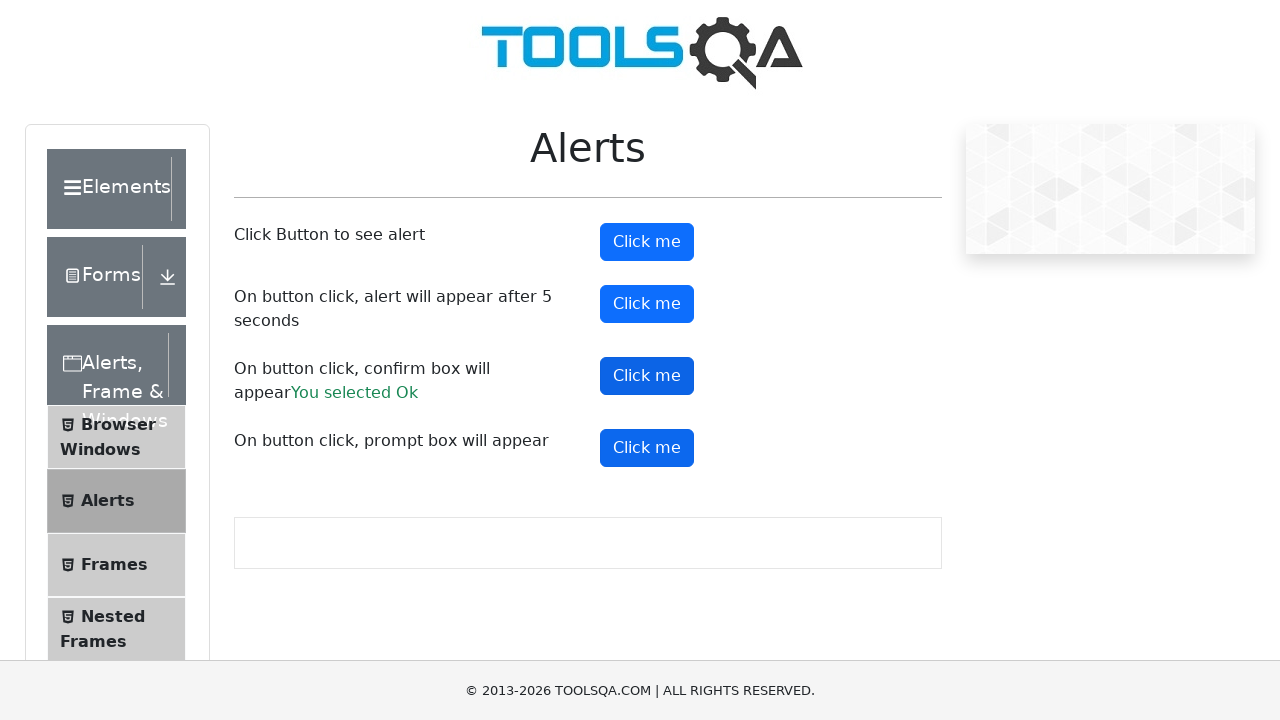

Set up handler to accept prompt and enter text 'Popup Text should be entered!!'
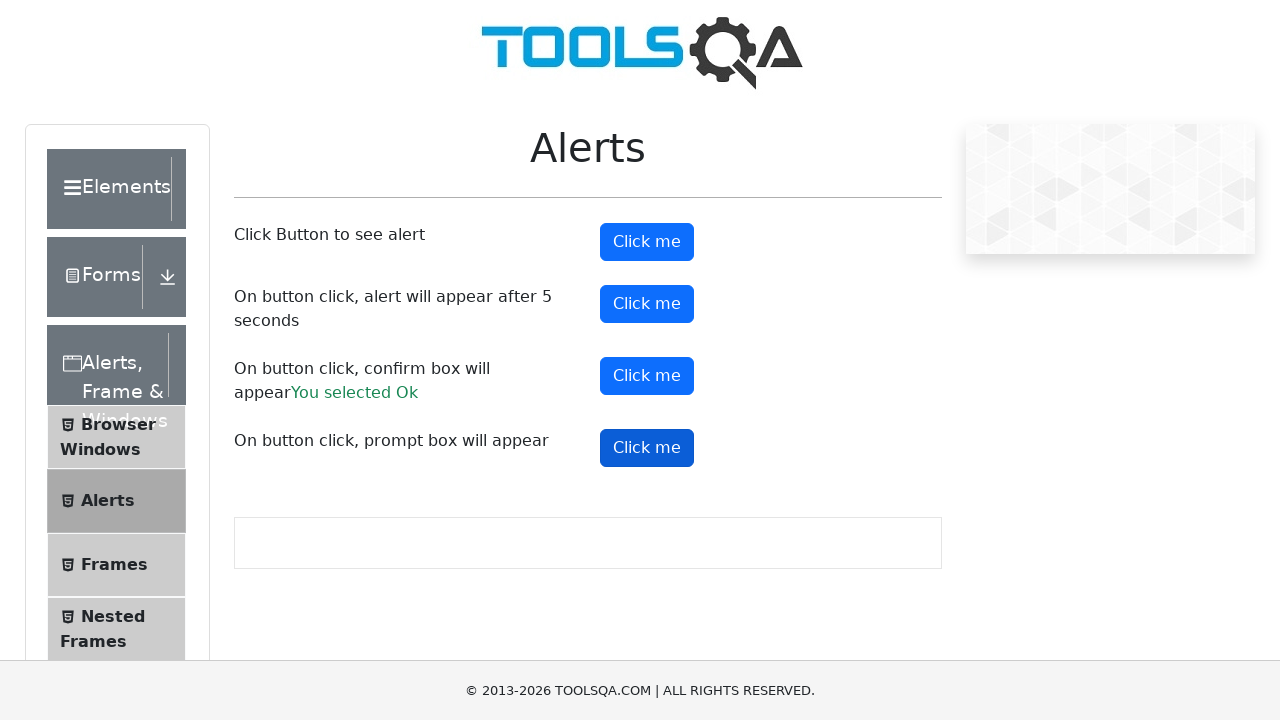

Clicked prompt button again to verify text entry at (647, 448) on xpath=//button[@id='promtButton']
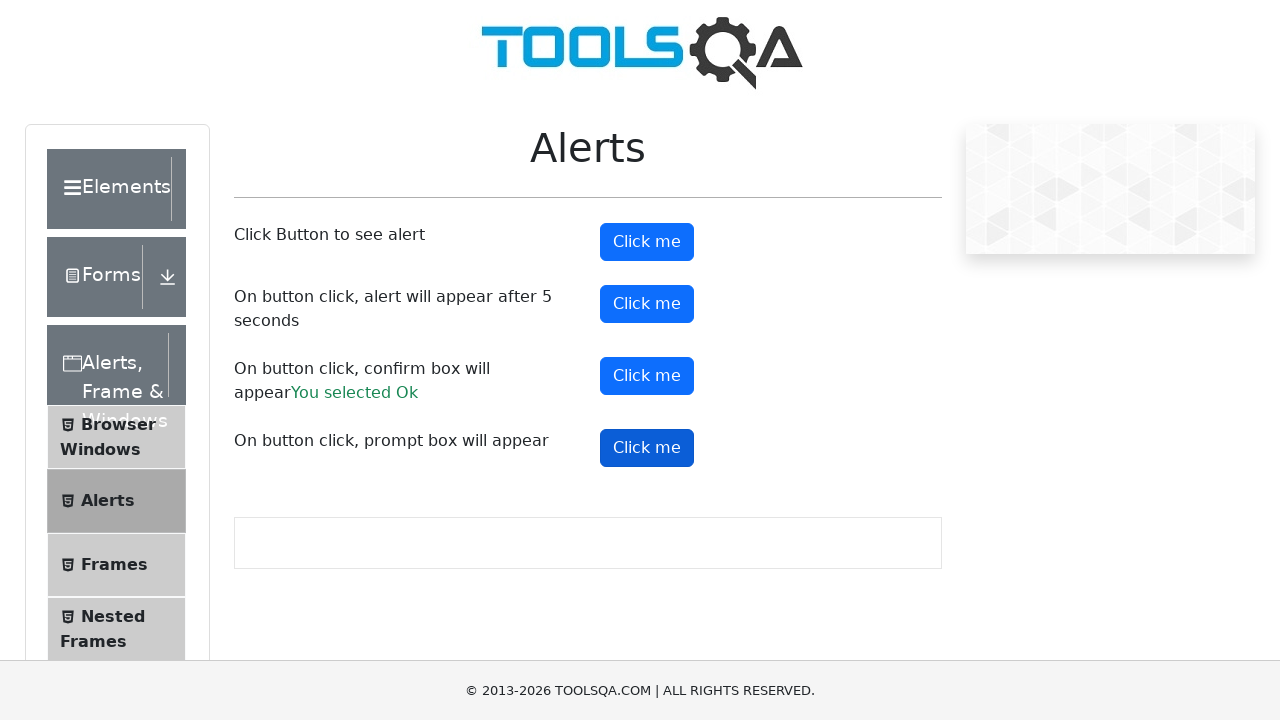

Set up handler to verify and dismiss prompt dialog
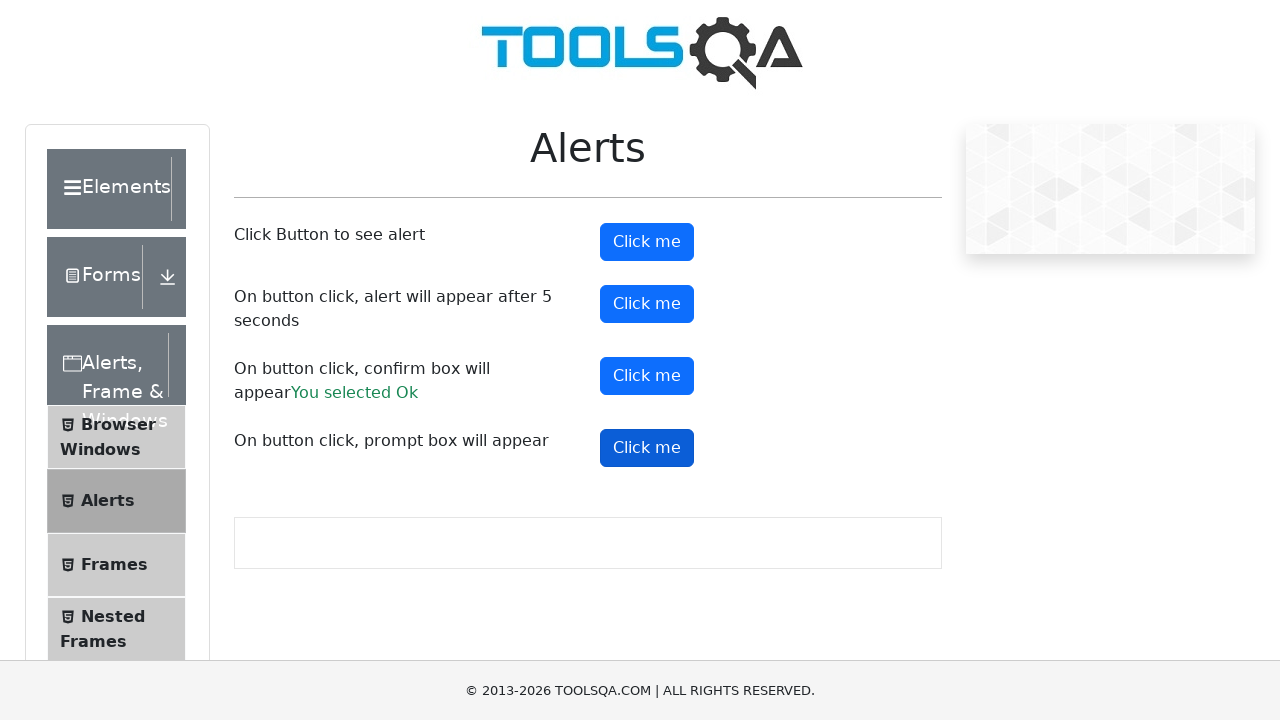

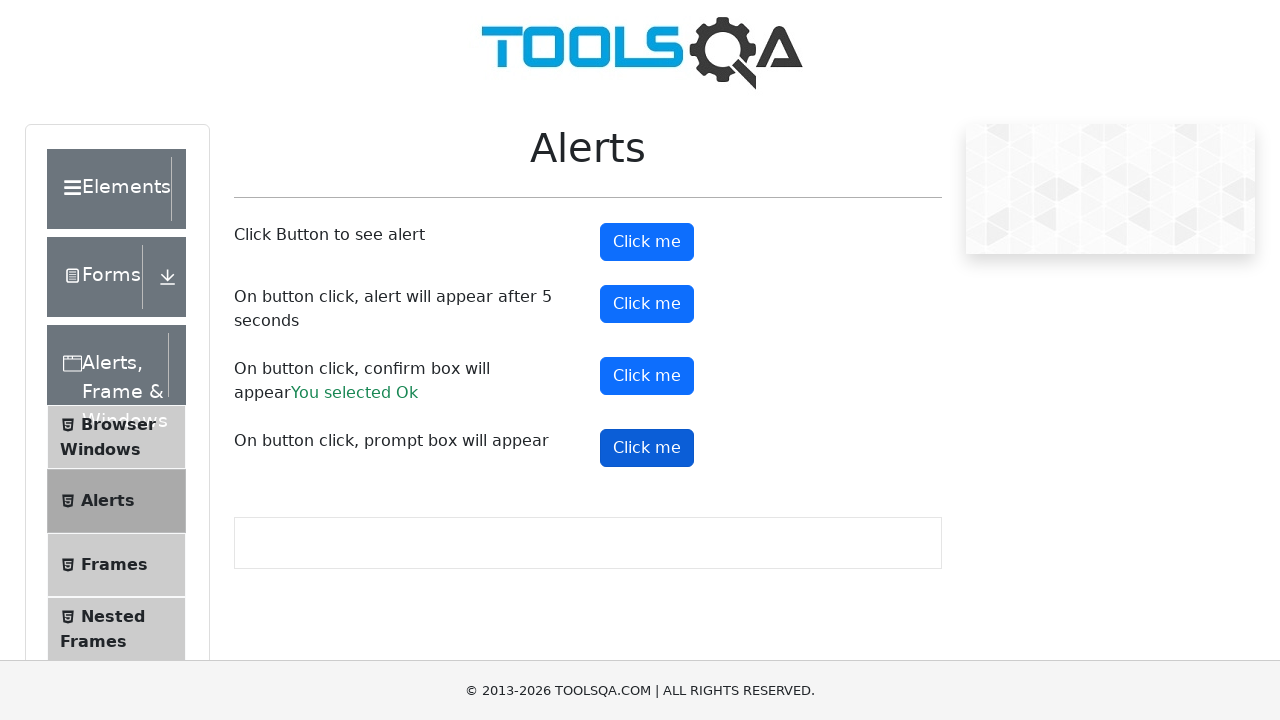